Navigates to a Stepik lesson page, fills in an answer text field with "get()", and clicks the submit button to submit the answer.

Starting URL: https://stepik.org/lesson/25969/step/12

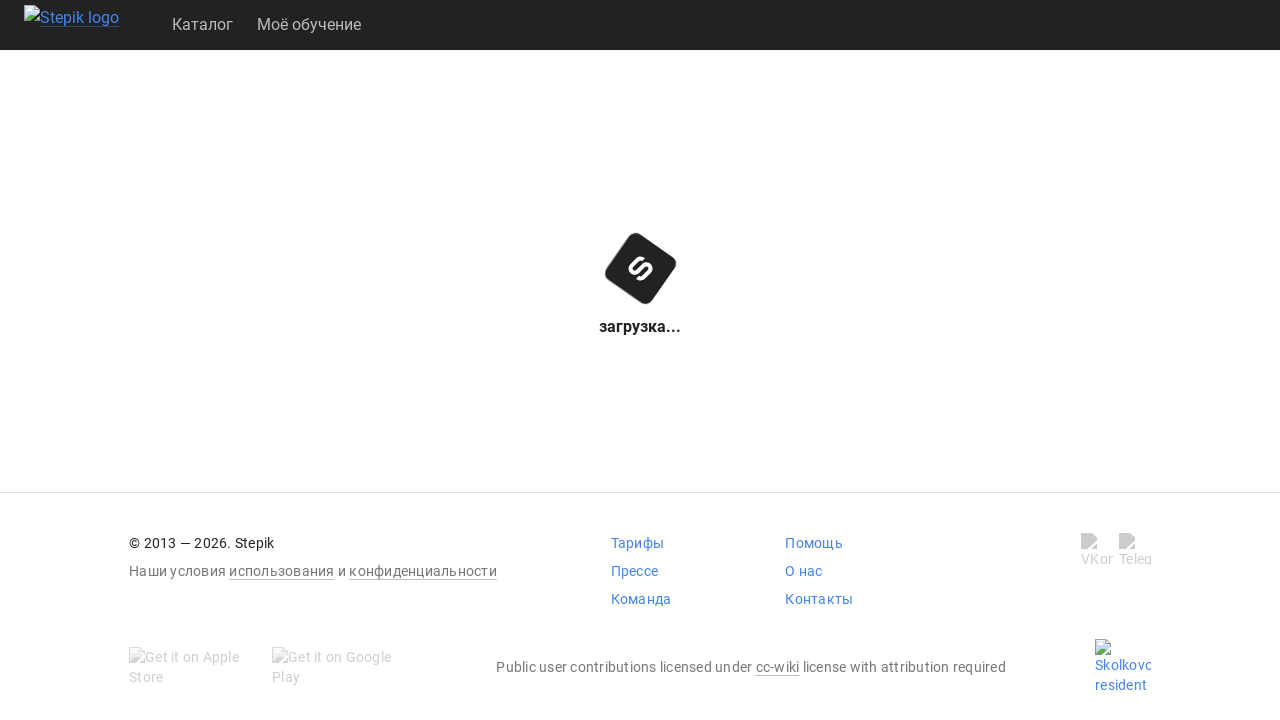

Waited for textarea element to be available
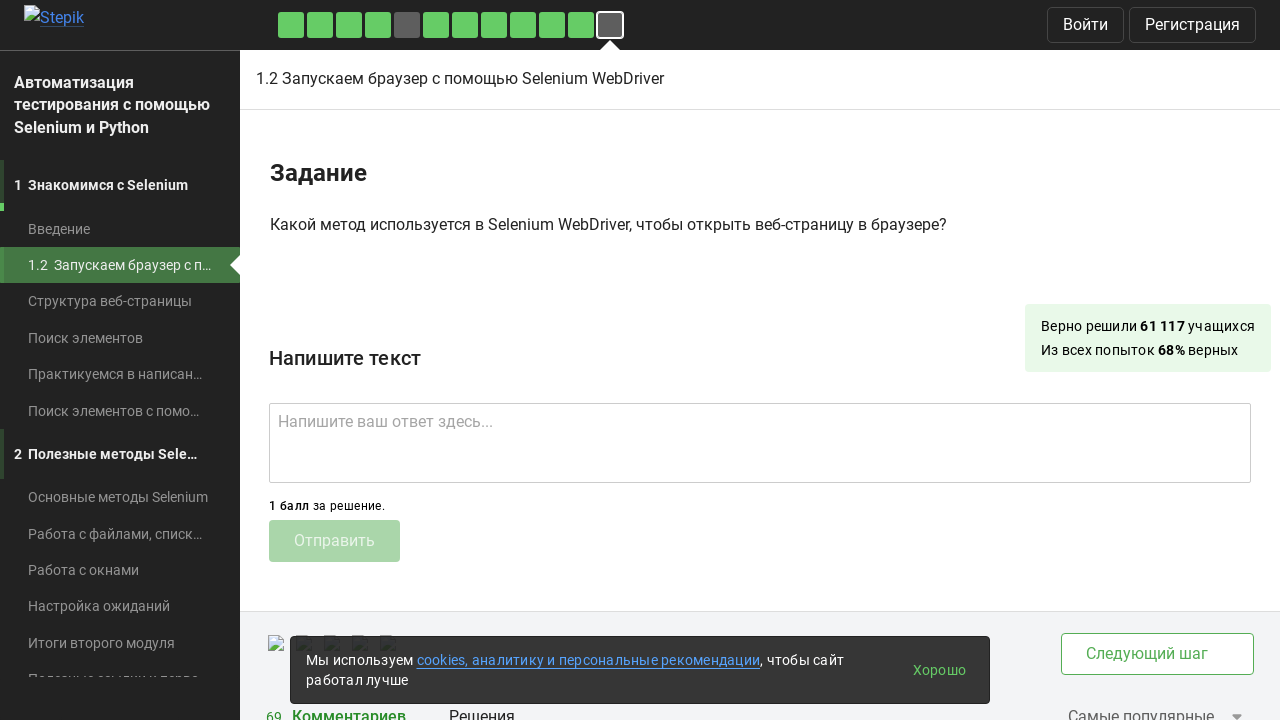

Filled answer textarea with 'get()' on .textarea
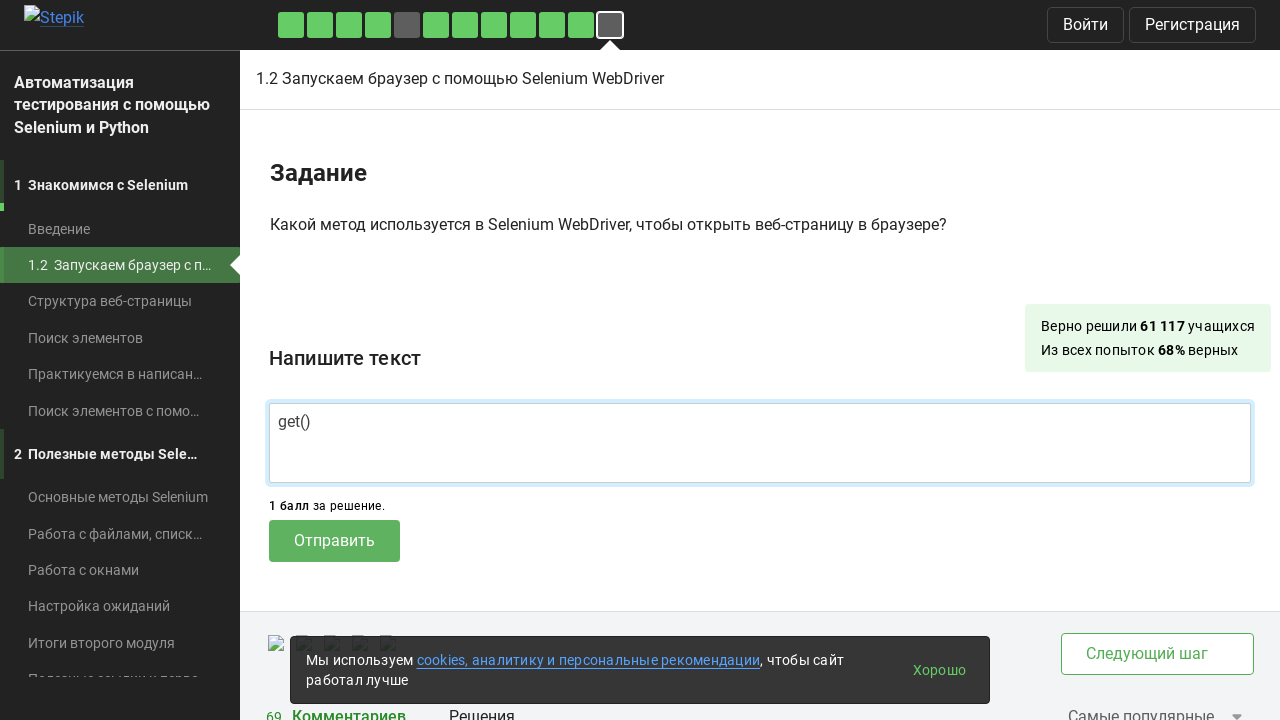

Clicked submit button to submit the answer at (334, 541) on .submit-submission
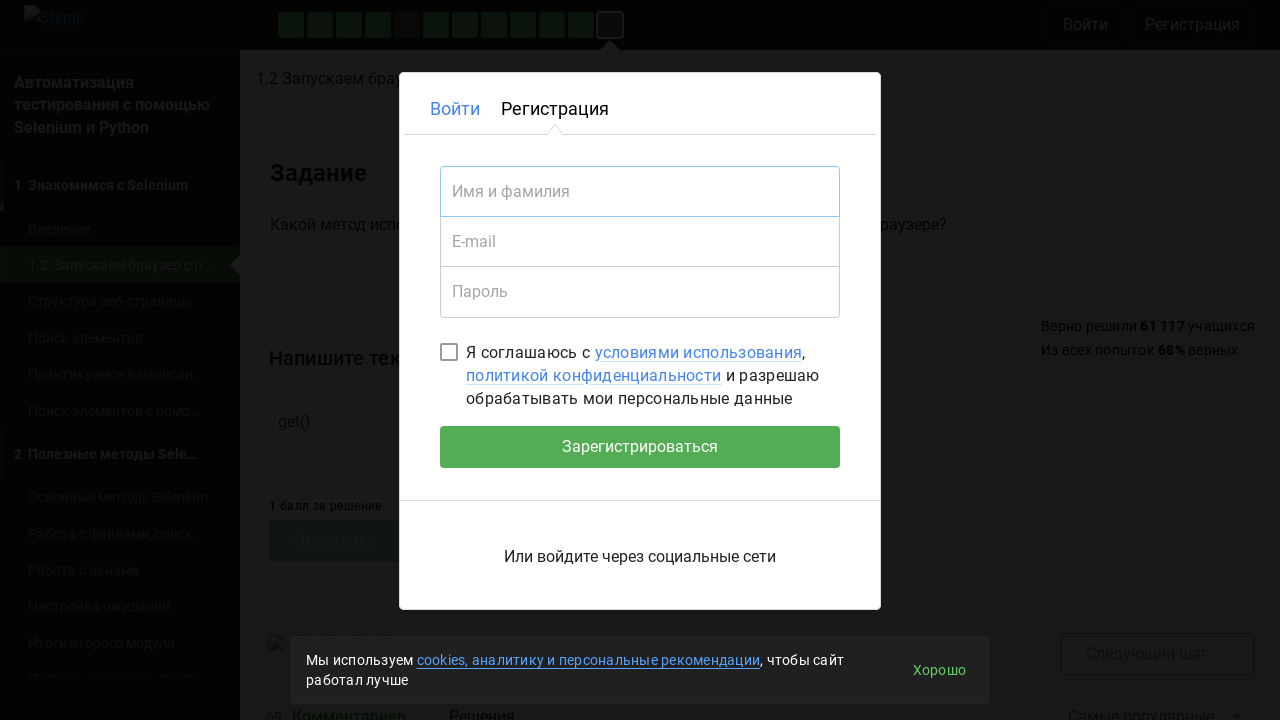

Waited 2 seconds for submission to be processed
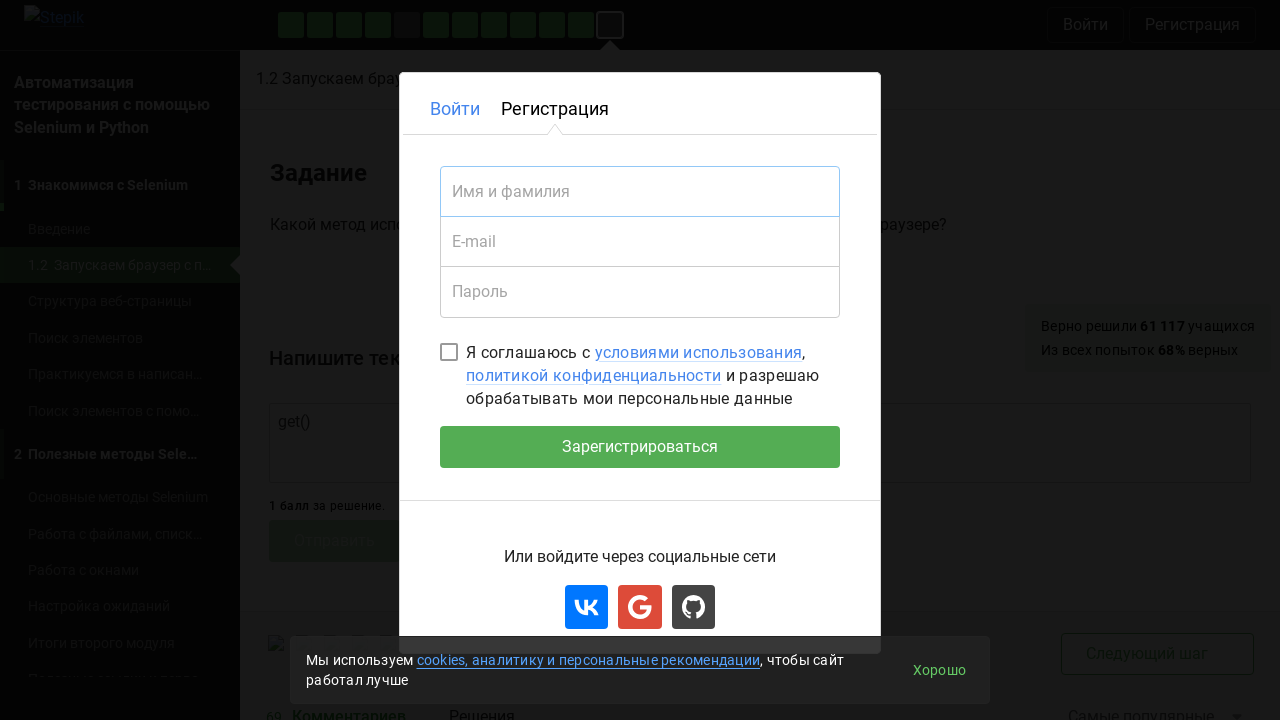

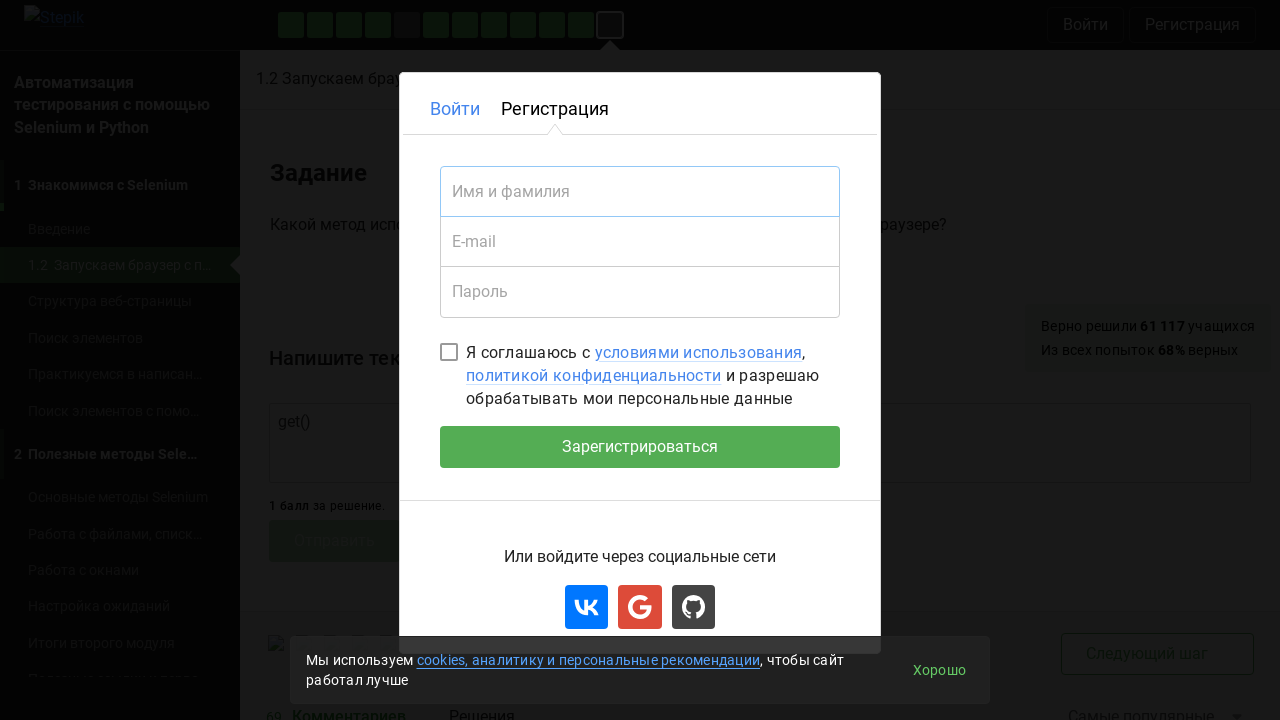